Navigates to YouTube's homepage and waits for it to load

Starting URL: http://www.youtube.com

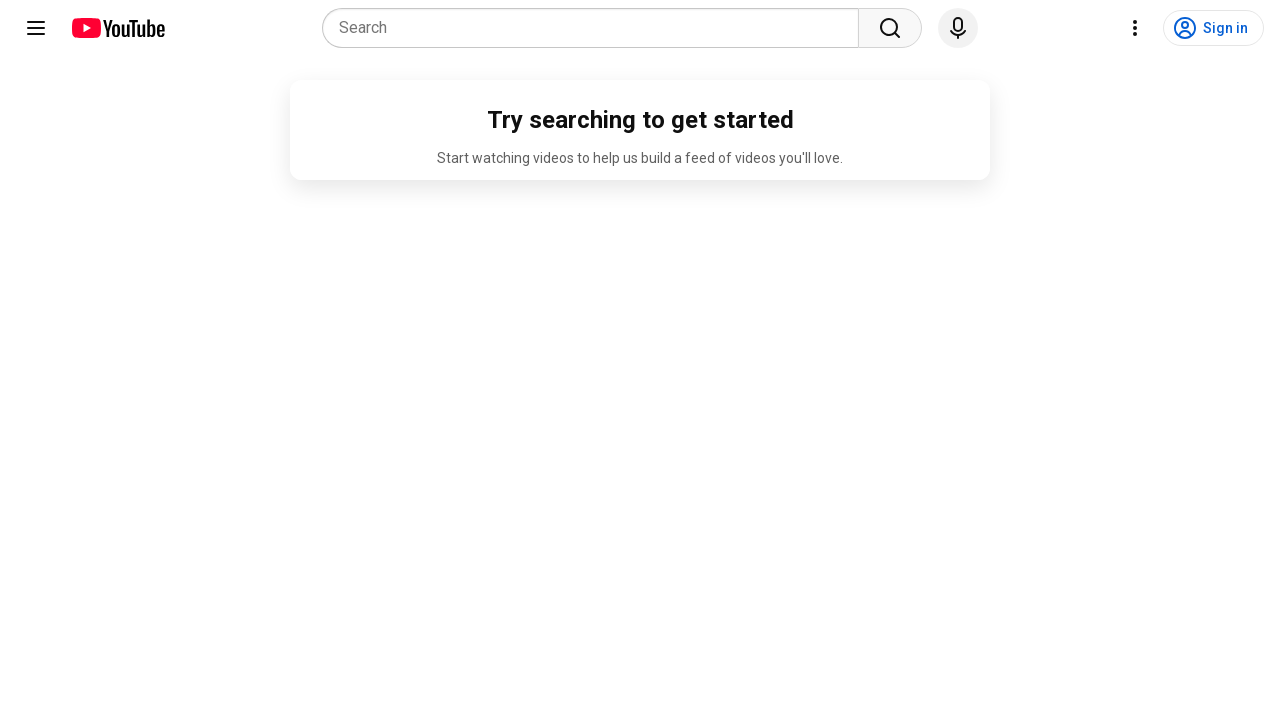

Navigated to YouTube homepage
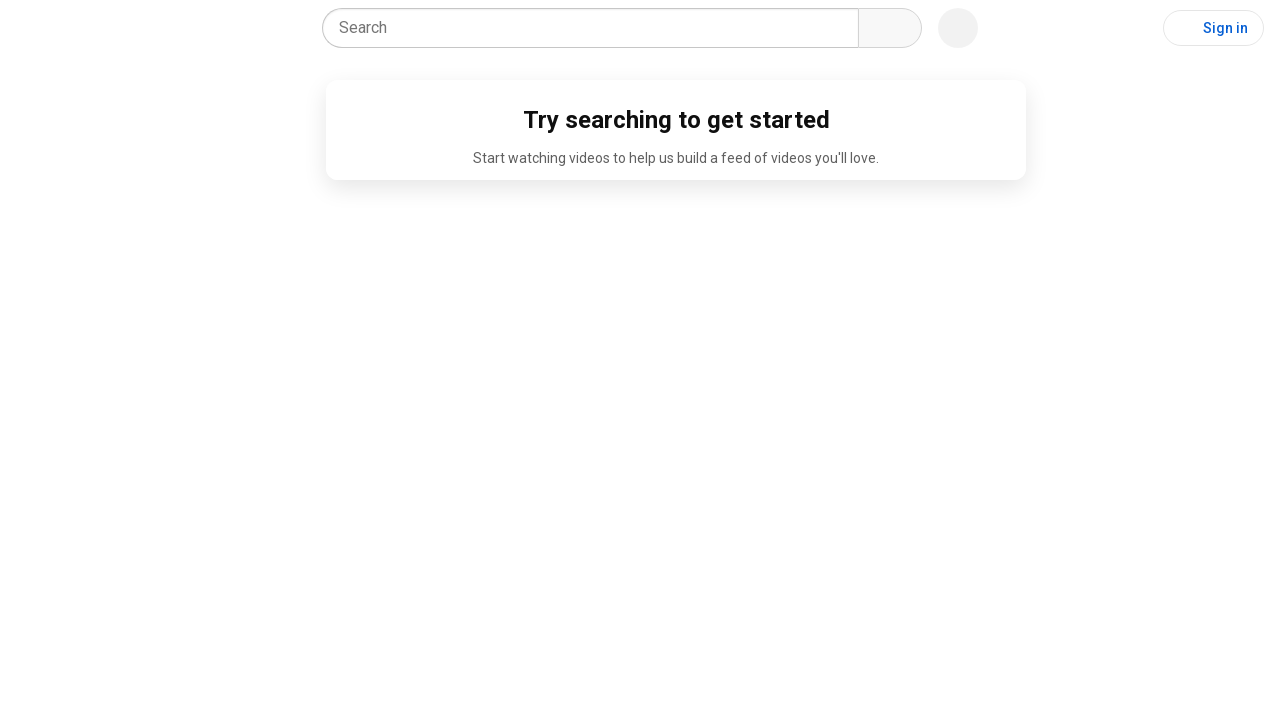

Waited 5 seconds for YouTube homepage to fully load
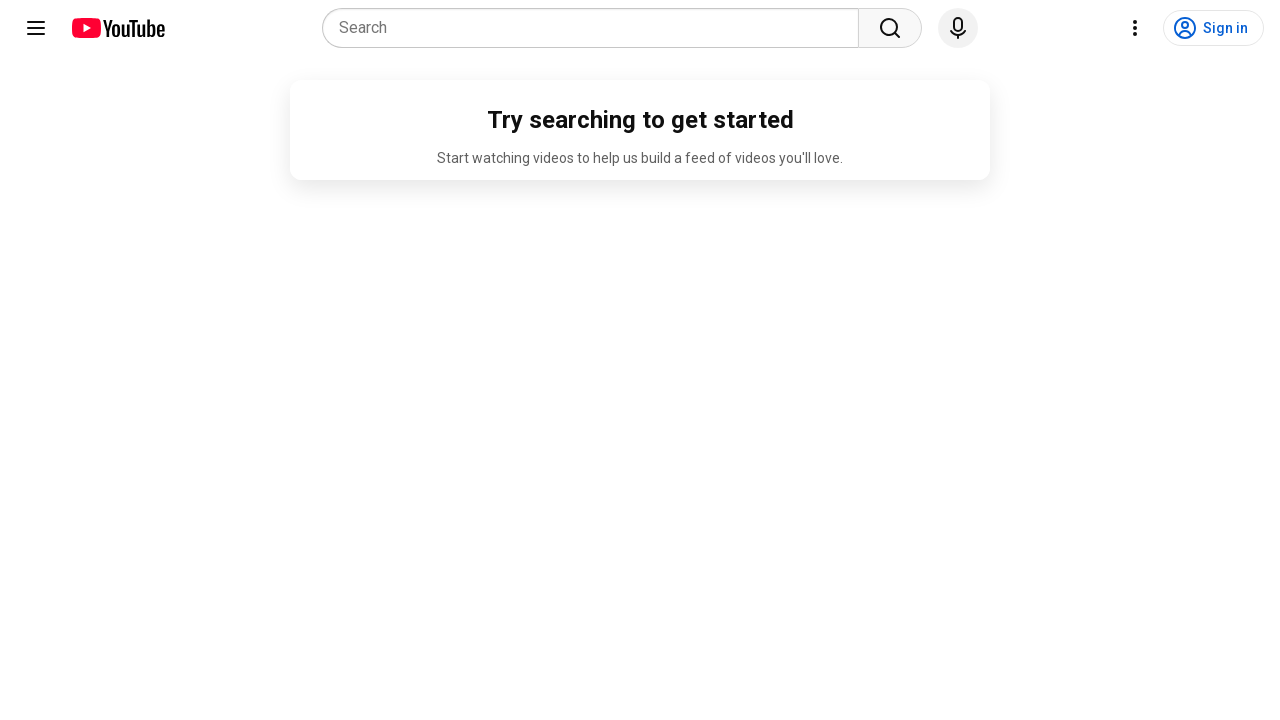

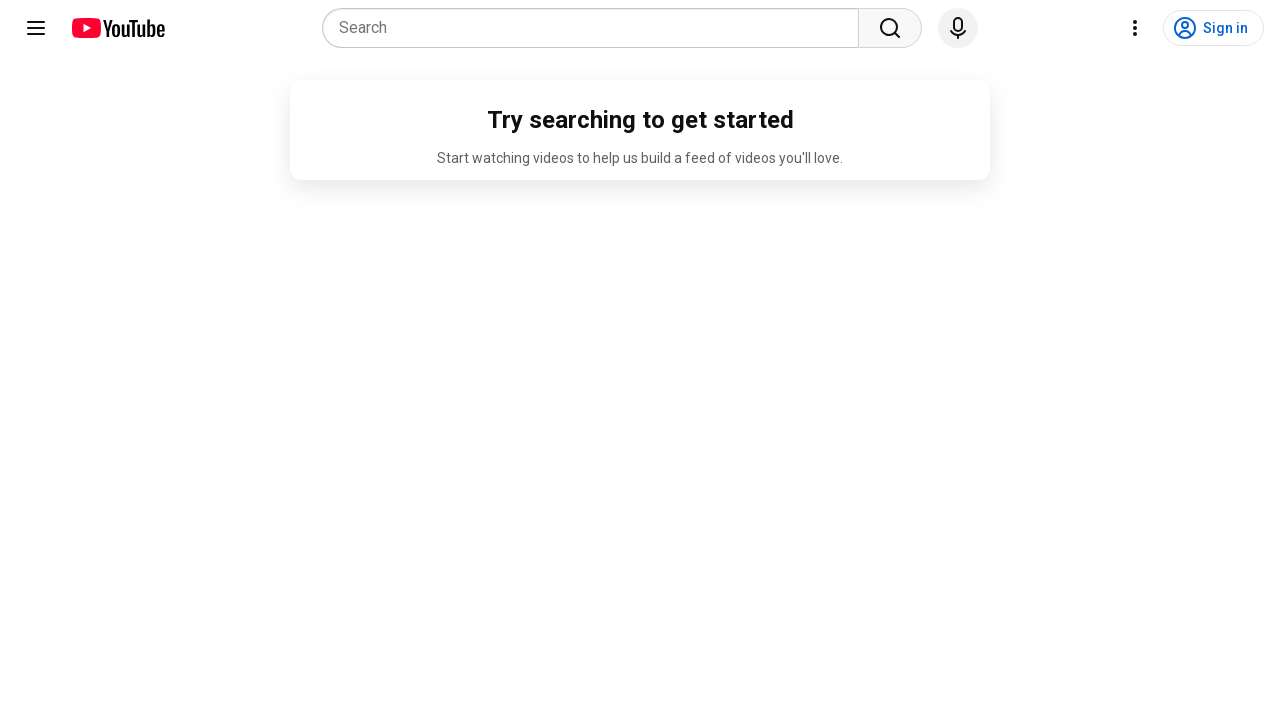